Tests double-click functionality by performing a double-click action on an element within an iframe

Starting URL: http://api.jquery.com/dblclick/

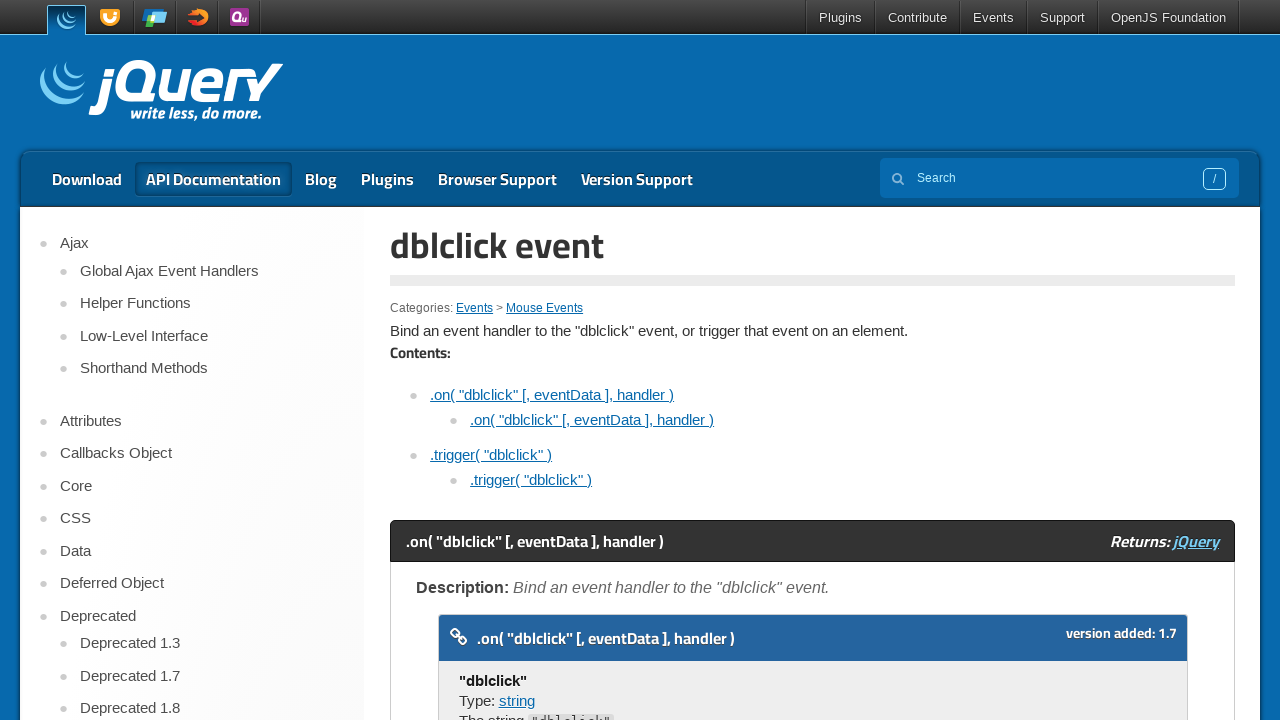

Located the first iframe on the page
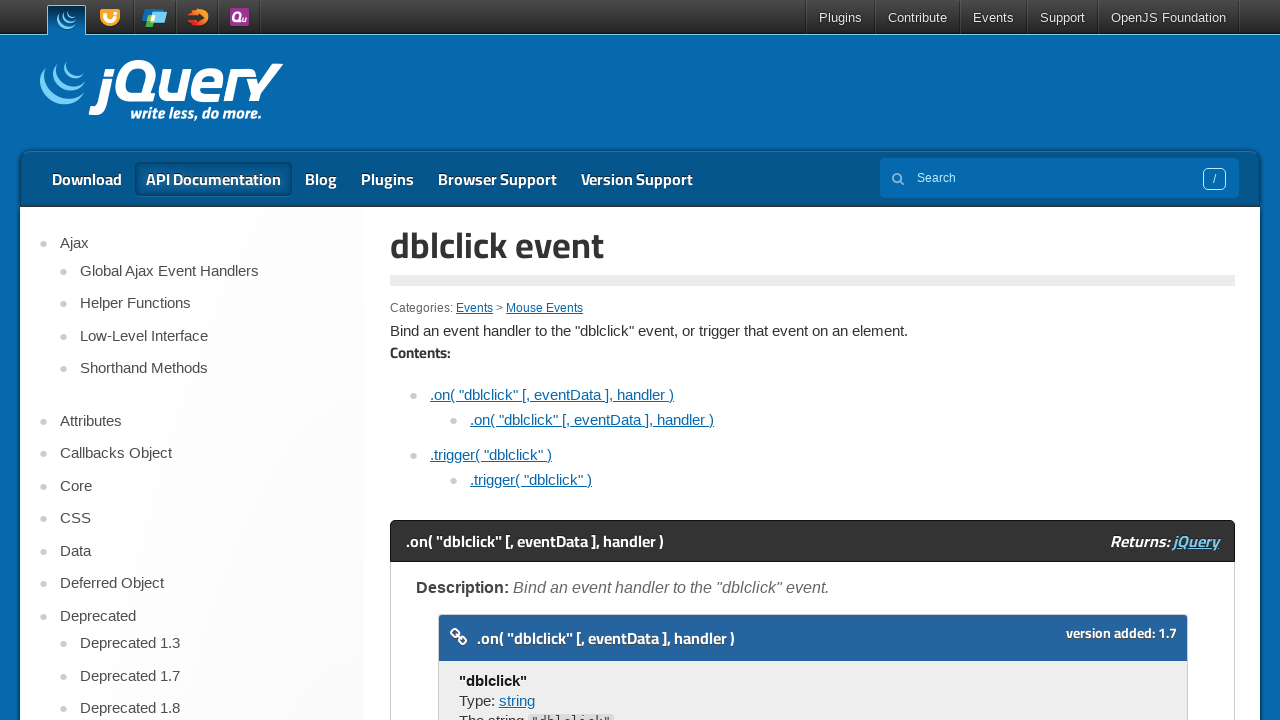

Located the target element within the iframe
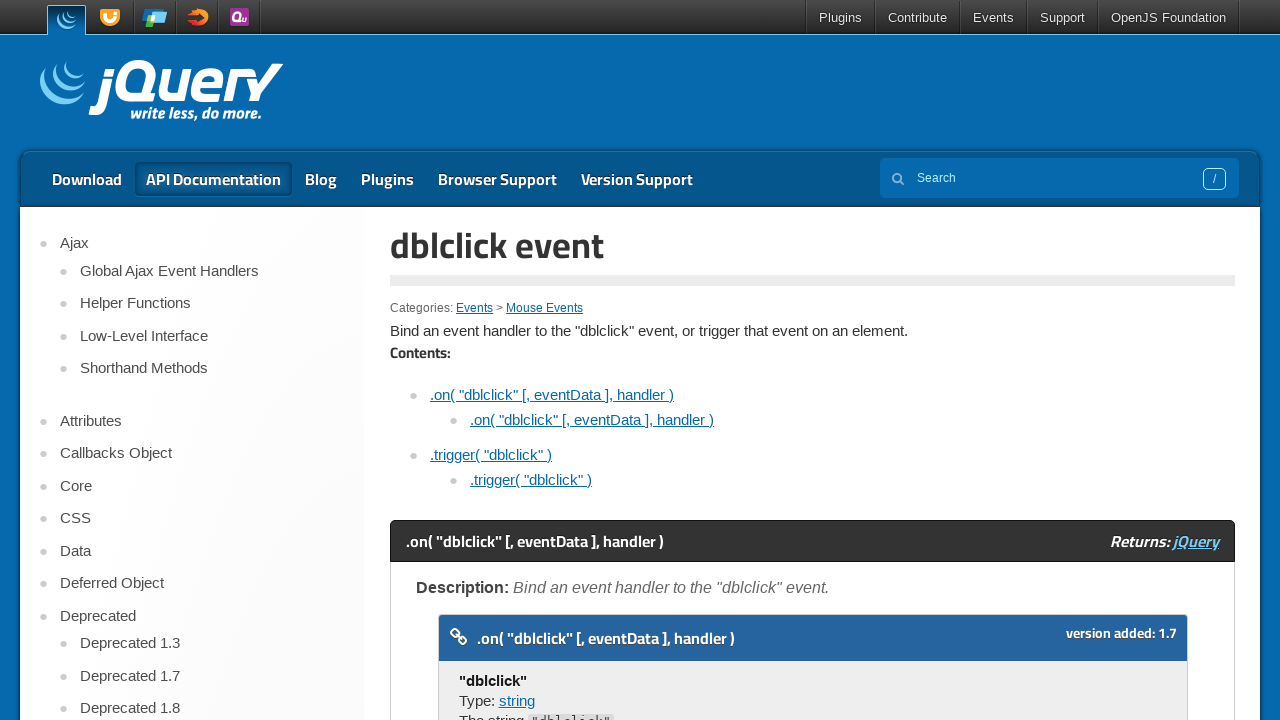

Scrolled element into view
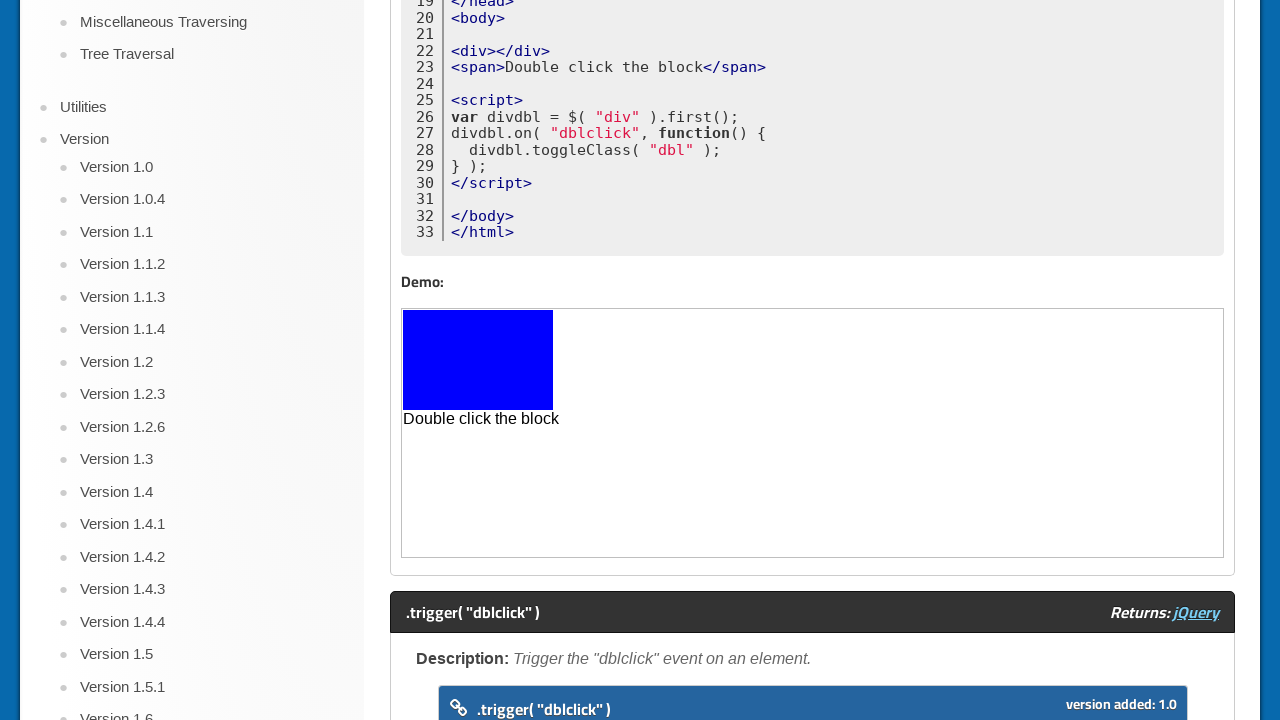

Performed double-click action on the element at (478, 360) on iframe >> nth=0 >> internal:control=enter-frame >> html > body > div >> nth=0
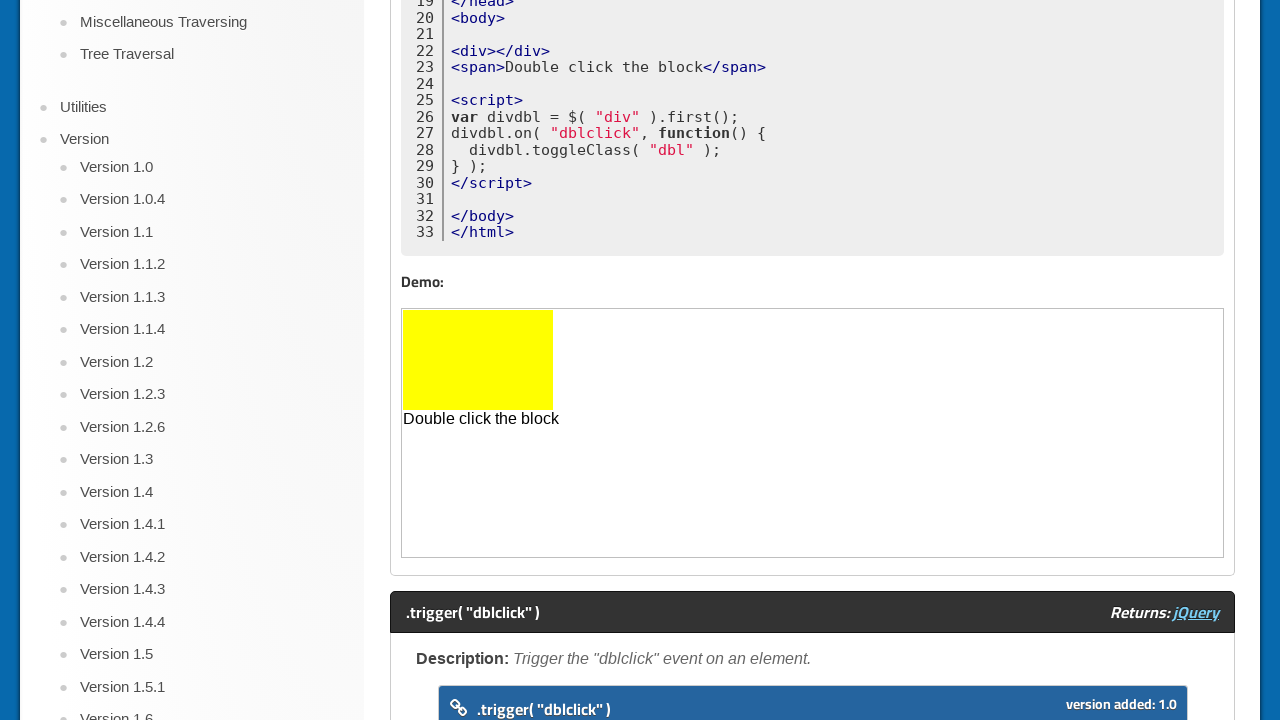

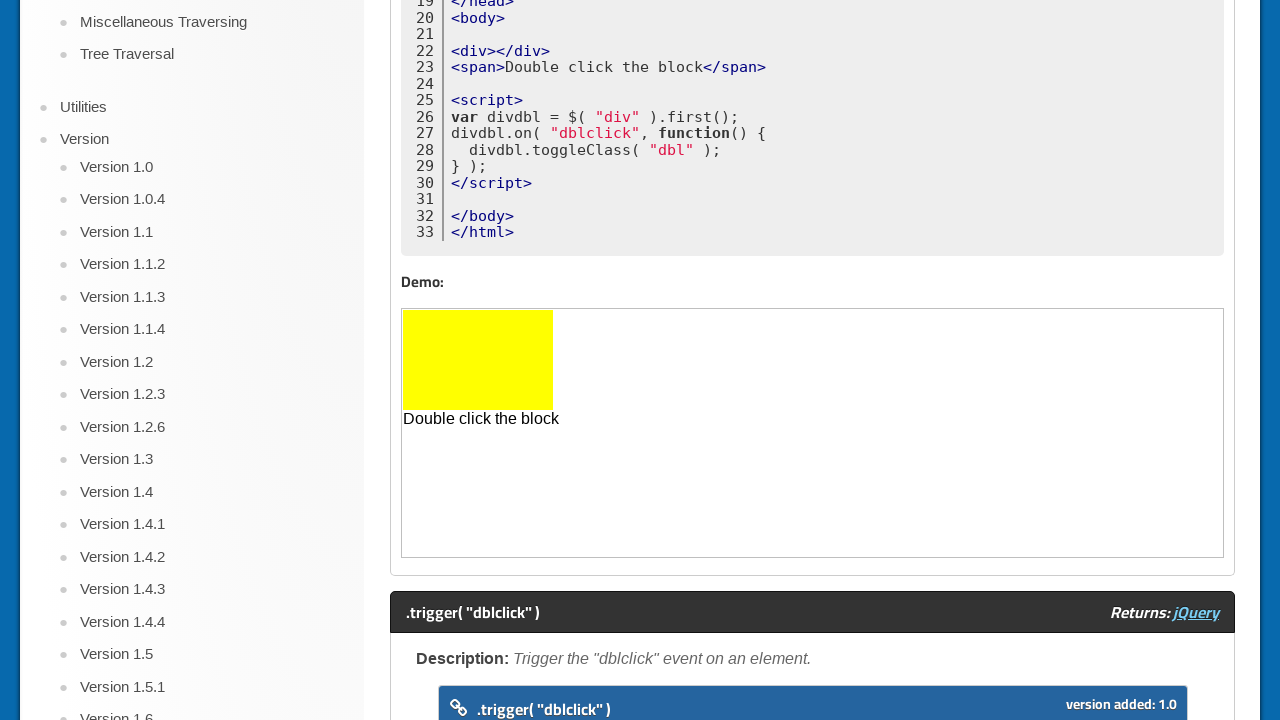